Simple test that navigates to Rahul Shetty Academy website and verifies the page loads by checking the title

Starting URL: https://rahulshettyacademy.com/

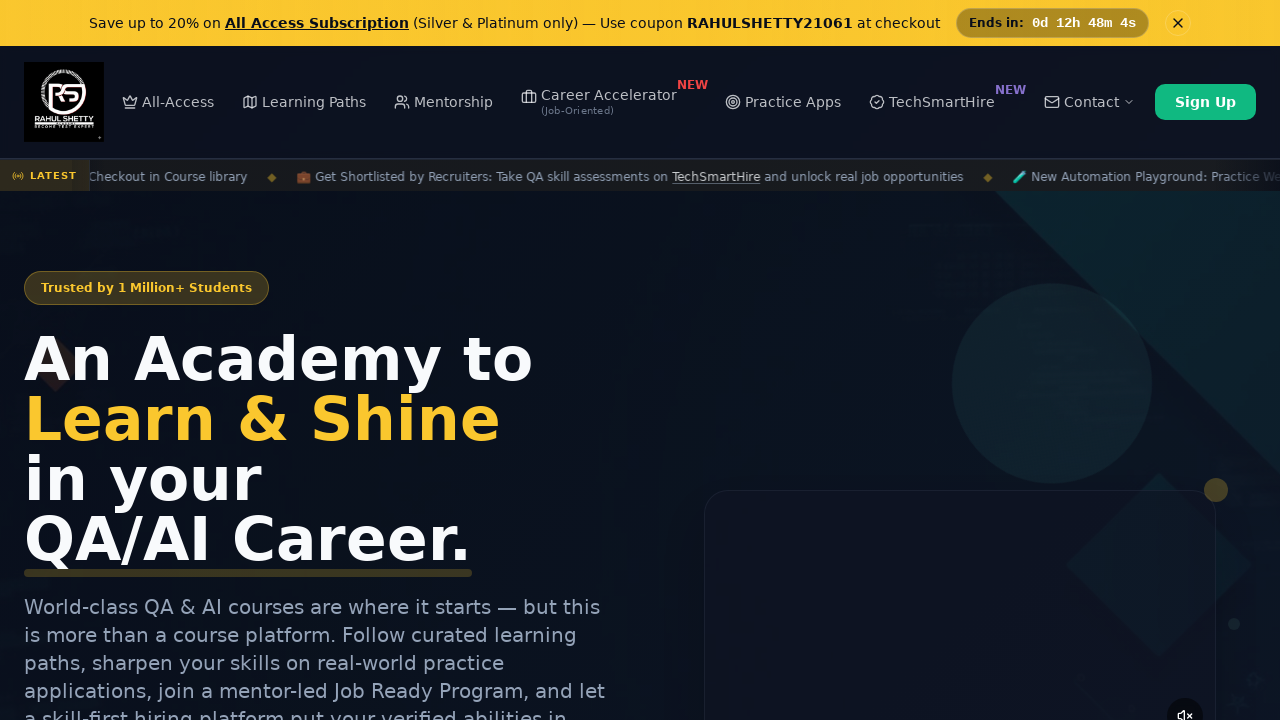

Waited for page to reach domcontentloaded state
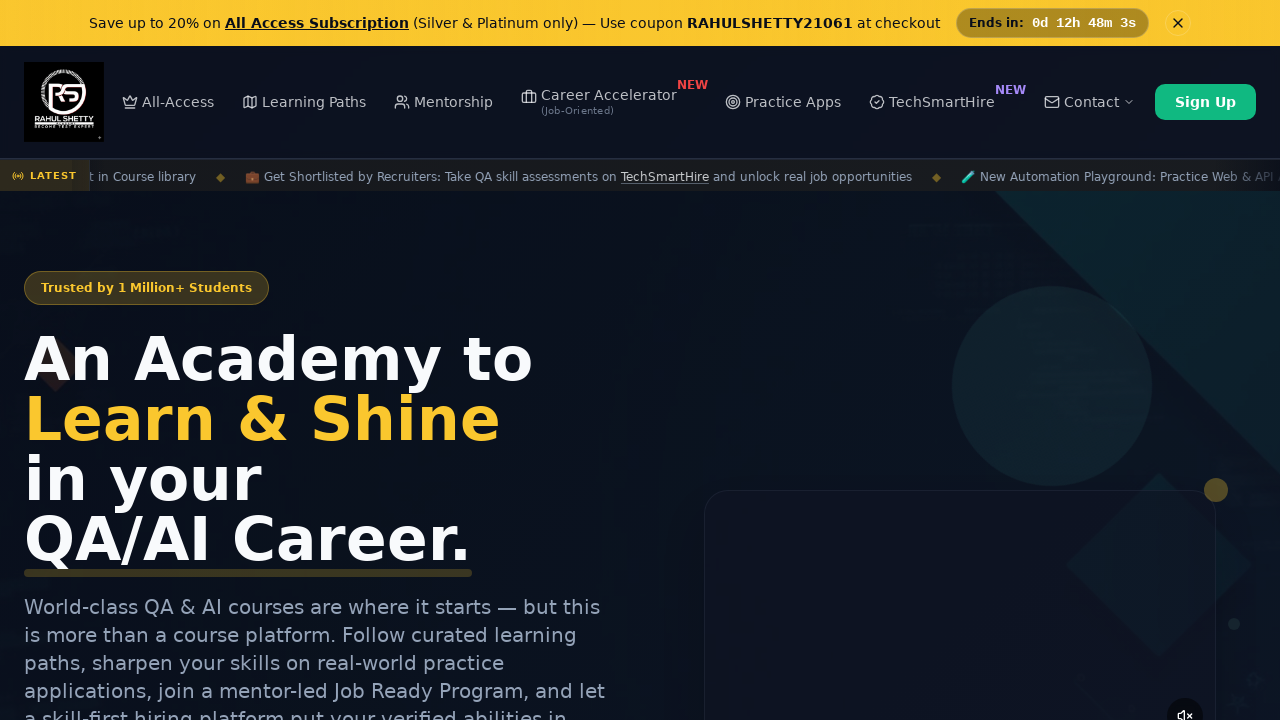

Retrieved page title: Rahul Shetty Academy | QA Automation, Playwright, AI Testing & Online Training
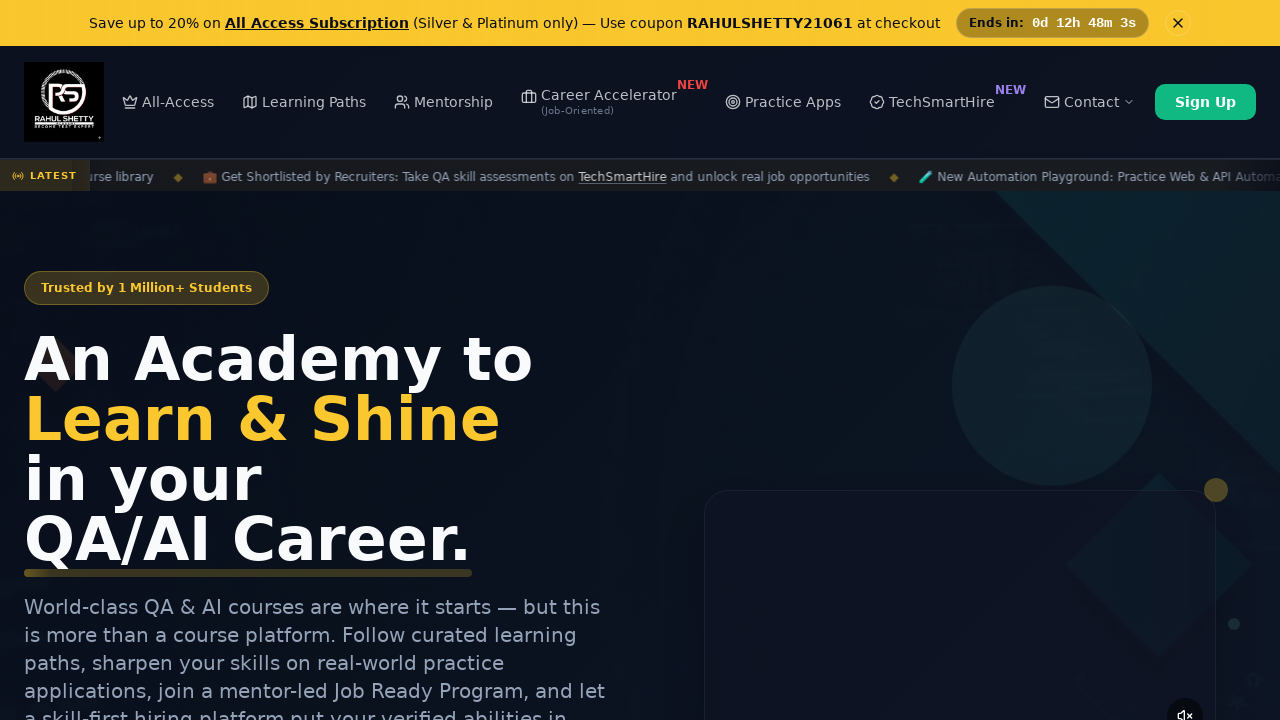

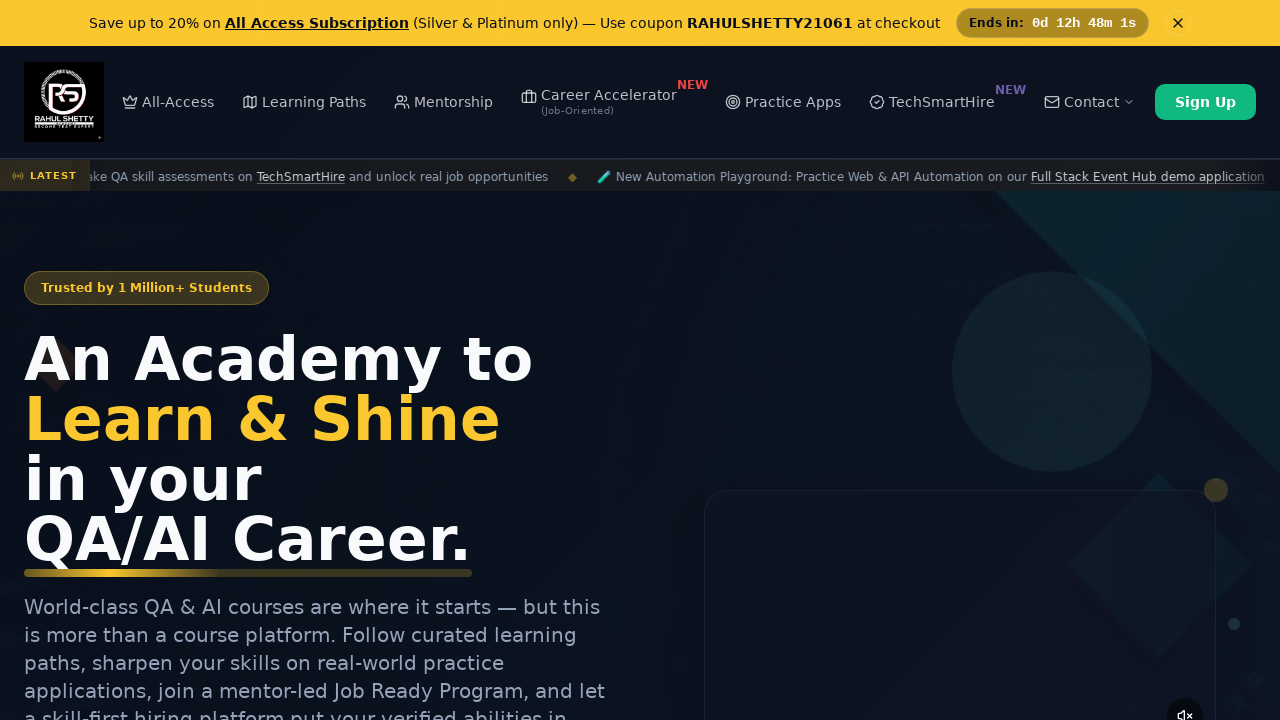